Tests radio button functionality on a GWT Showcase demo page by clicking blue and red radio buttons and verifying their selection states change appropriately (only one can be selected at a time).

Starting URL: http://samples.gwtproject.org/samples/Showcase/Showcase.html#!CwRadioButton

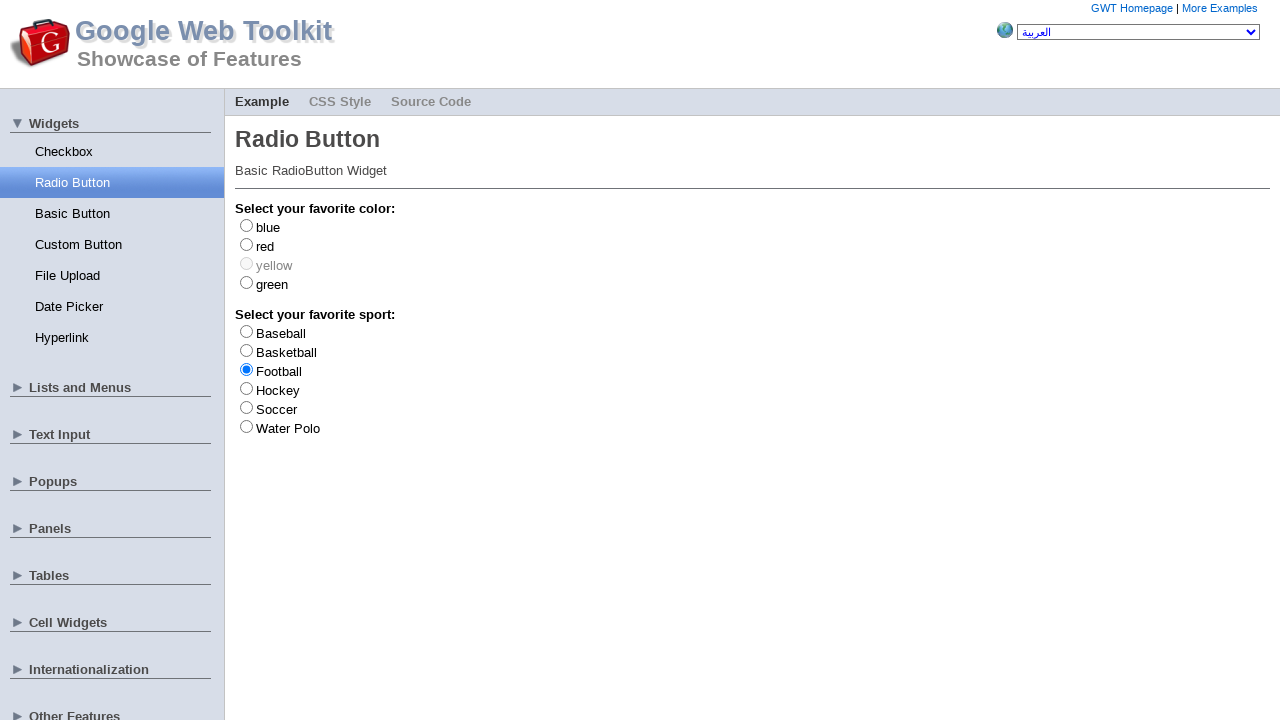

Waited for blue radio button to be available
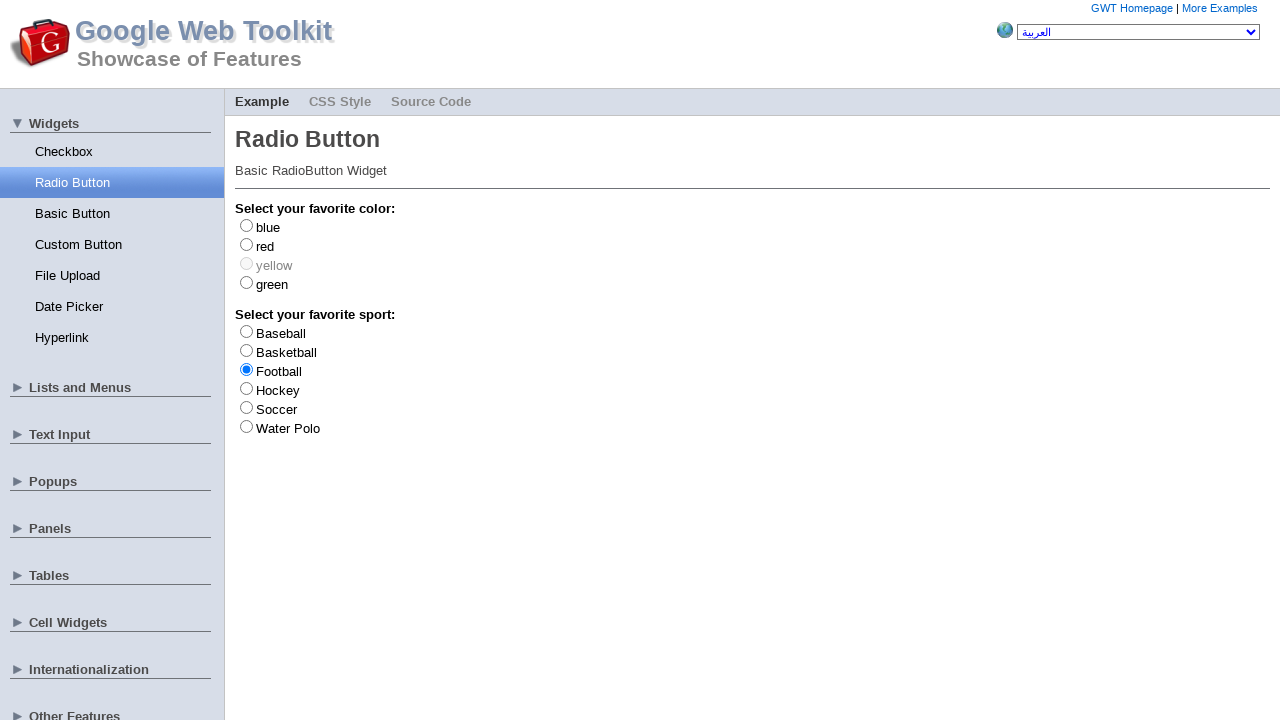

Located blue radio button element
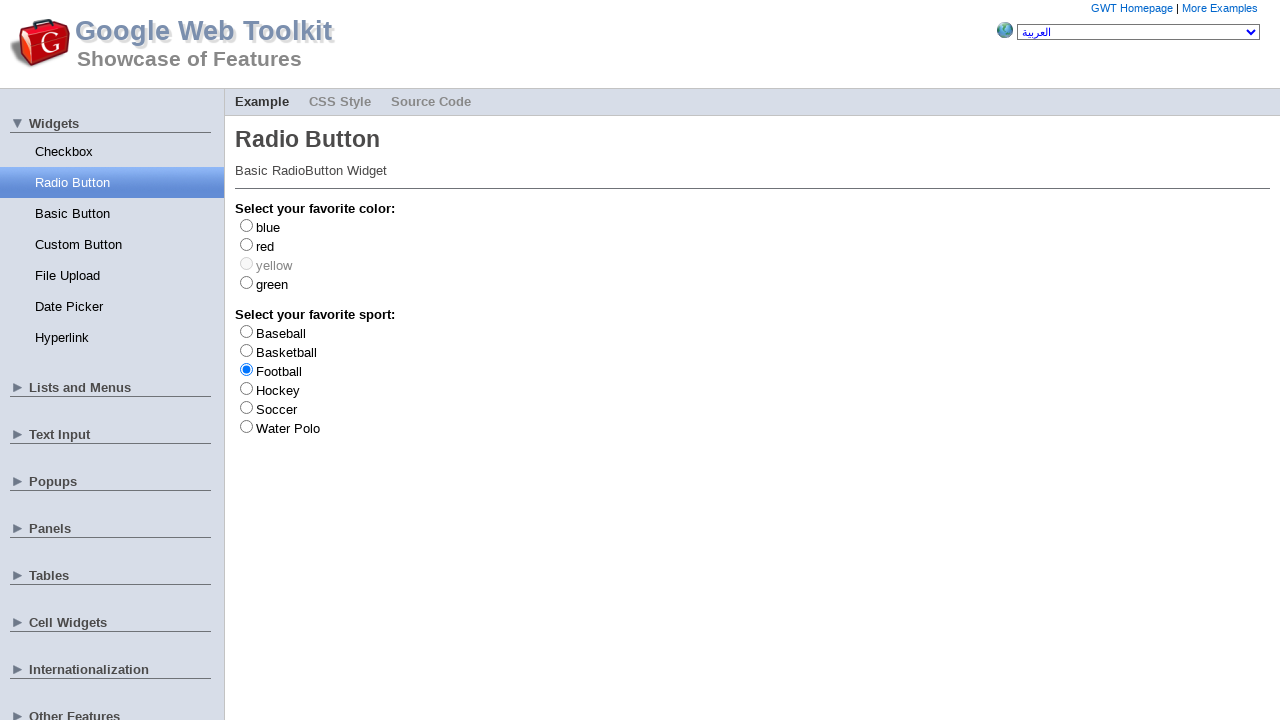

Located red radio button element
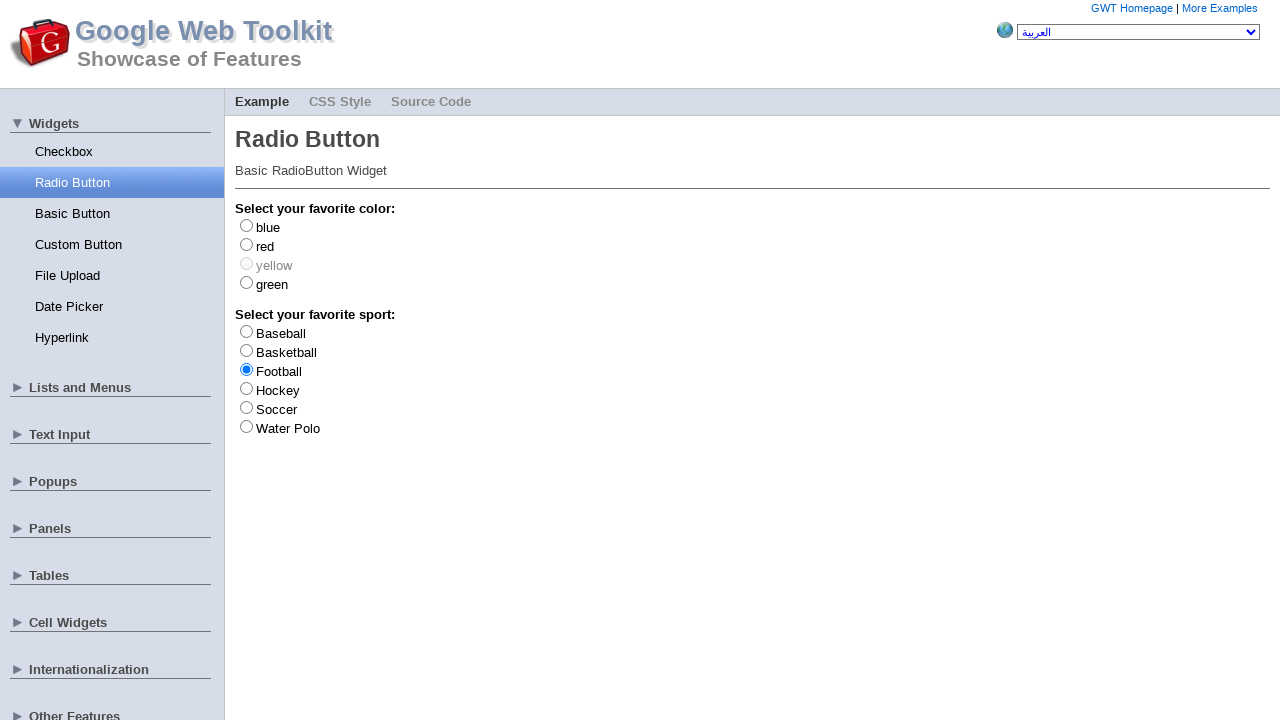

Clicked blue radio button at (246, 225) on #gwt-debug-cwRadioButton-color-blue-input
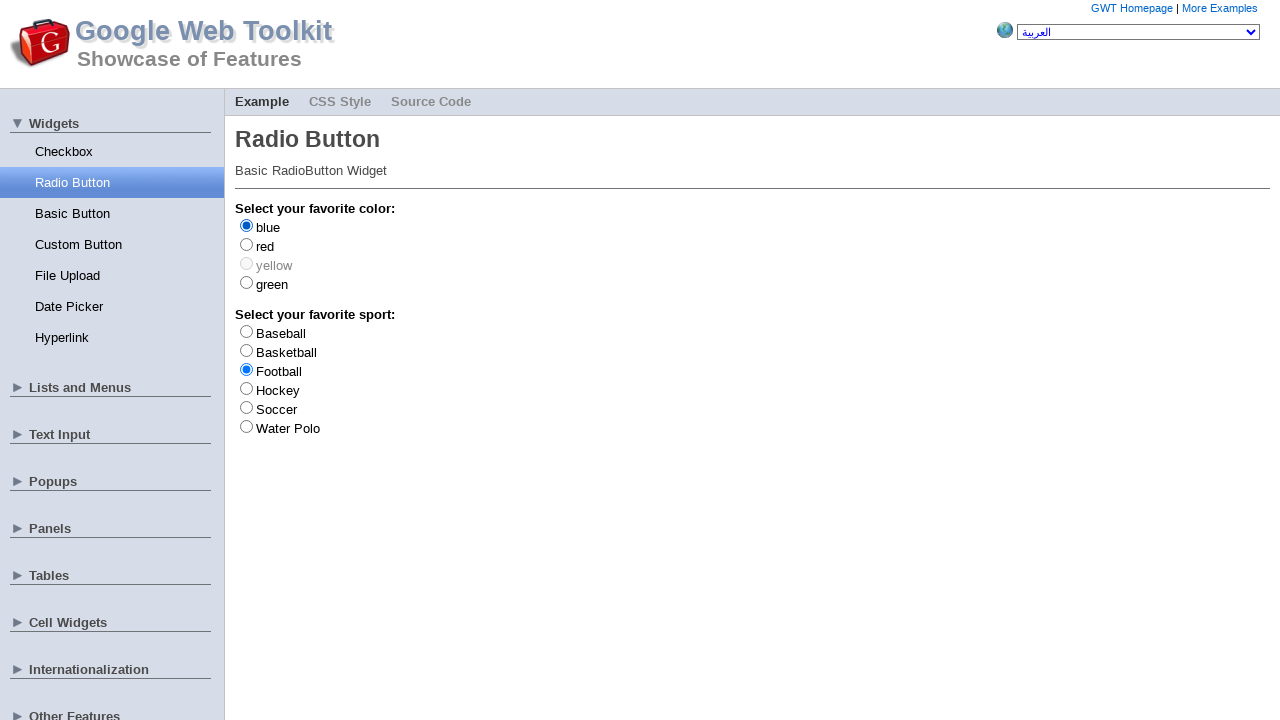

Verified blue radio button is now selected
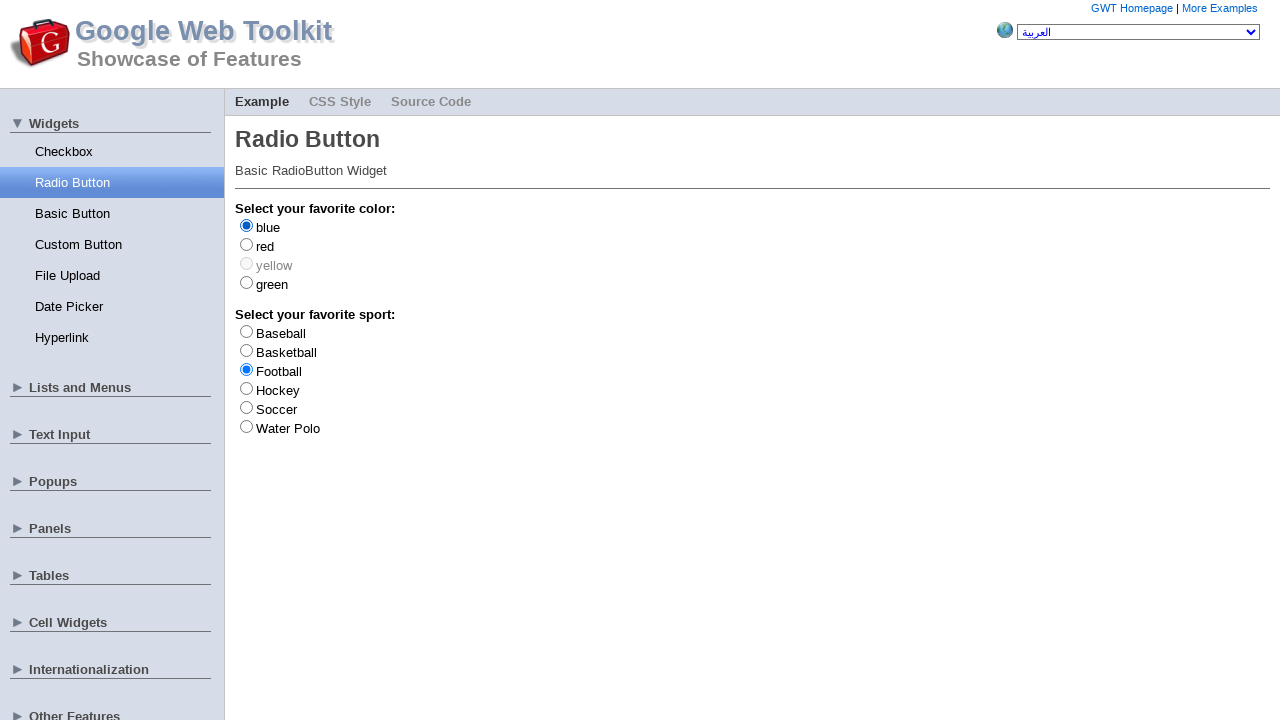

Clicked red radio button at (246, 244) on #gwt-debug-cwRadioButton-color-red-input
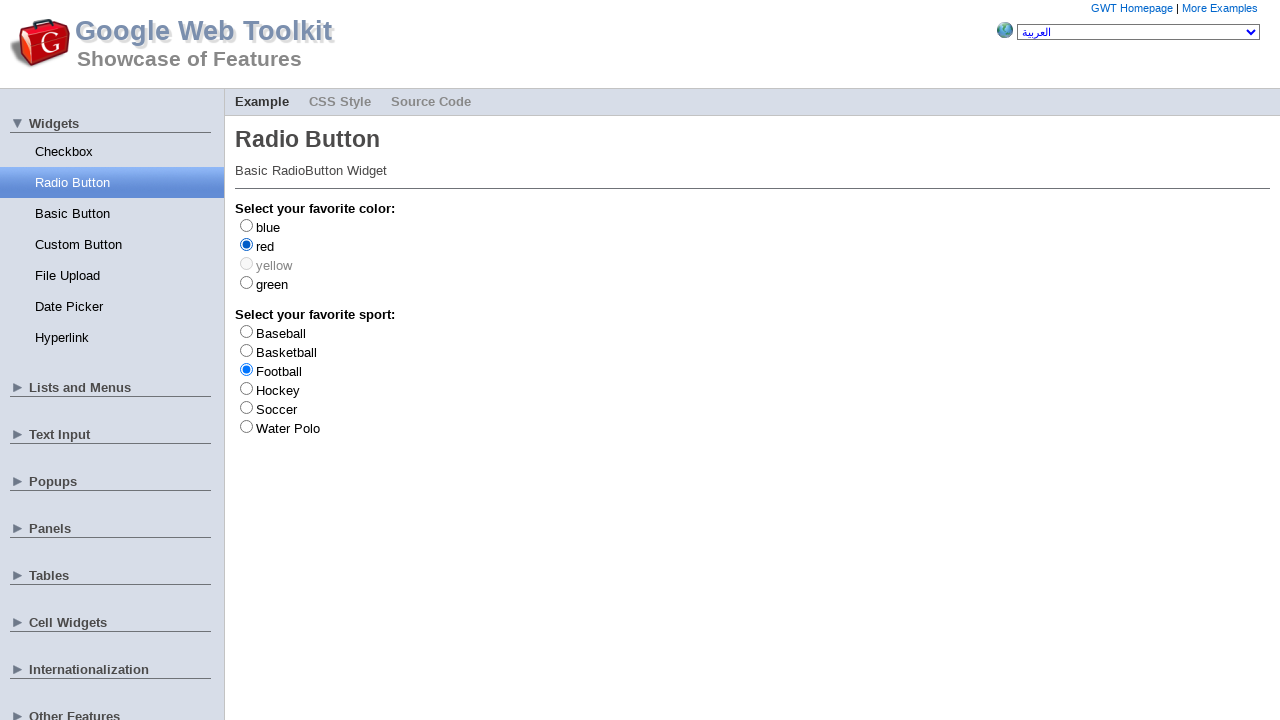

Verified red radio button is now selected and blue is deselected
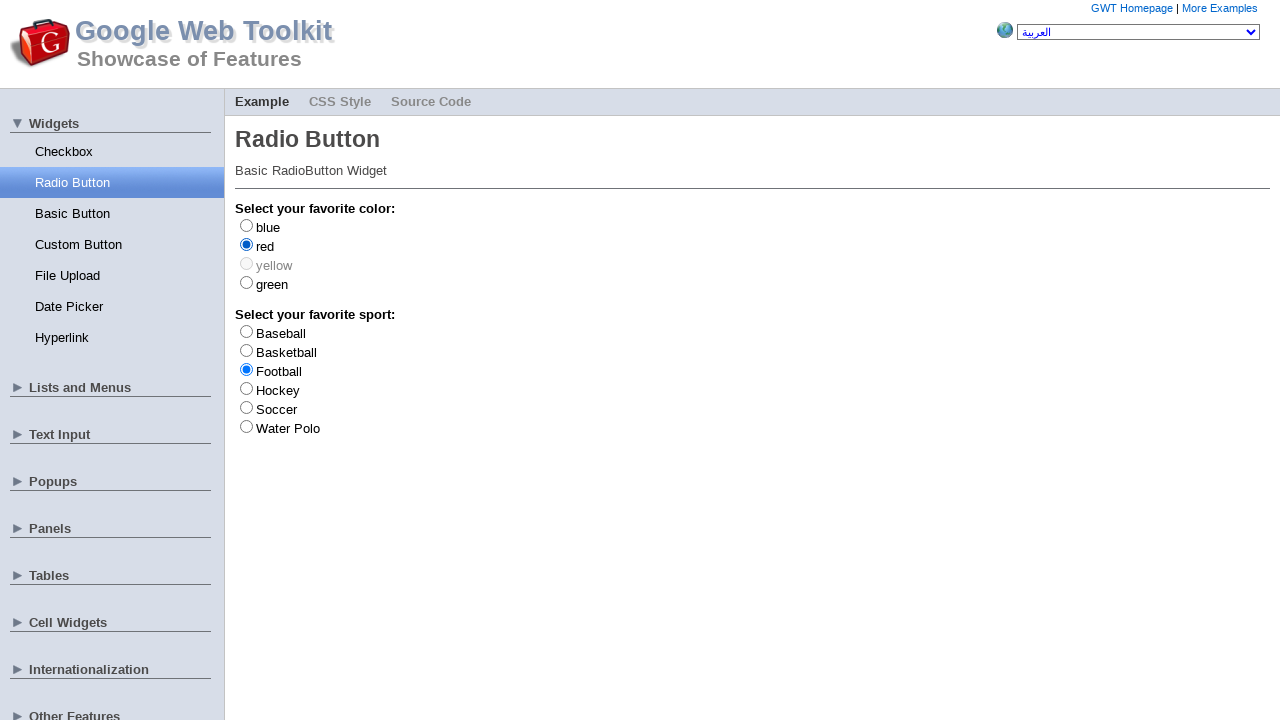

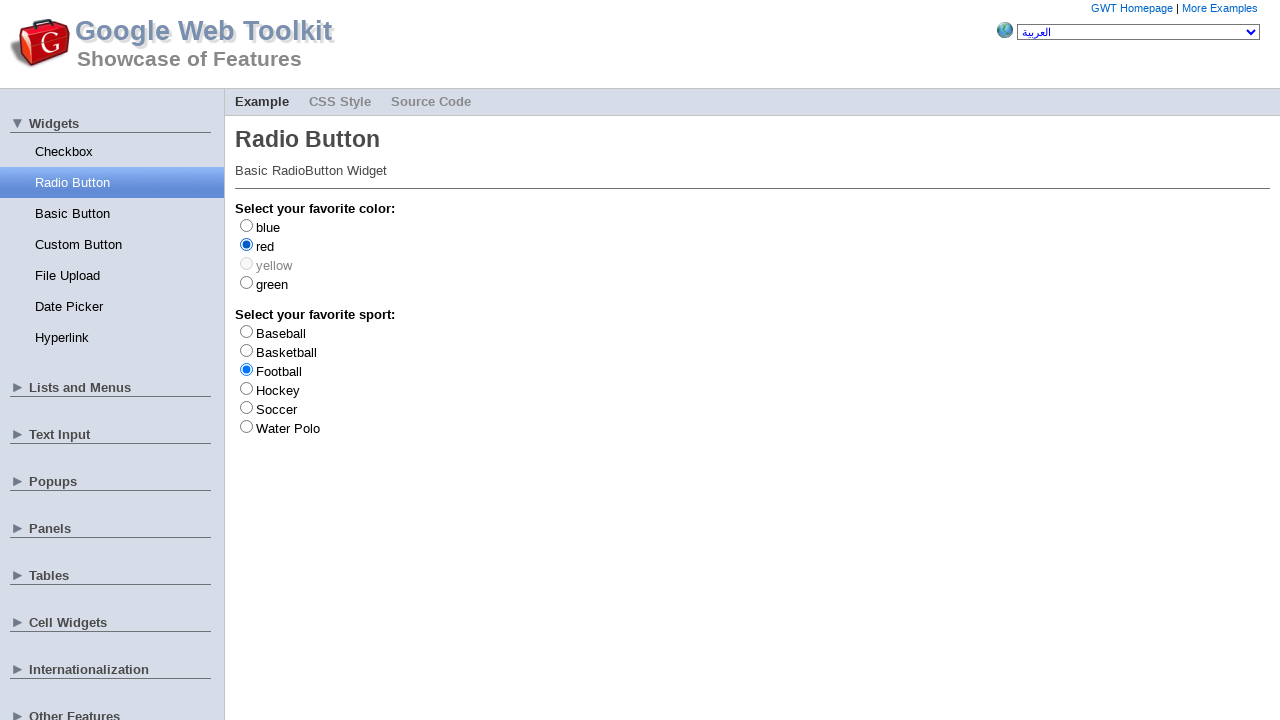